Tests a form submission on demoqa.com by filling in name, email, and address fields, then submitting the form and verifying the displayed results

Starting URL: https://demoqa.com/text-box

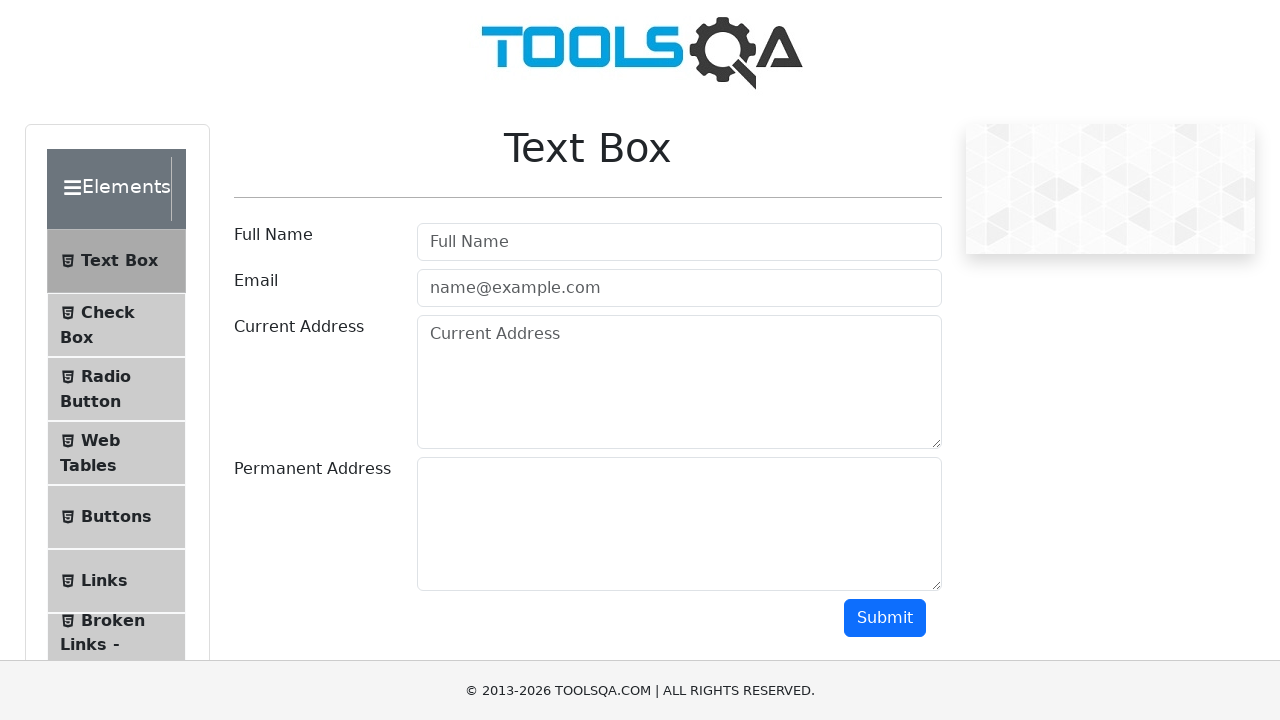

Filled Full Name field with 'Automation' on #userName
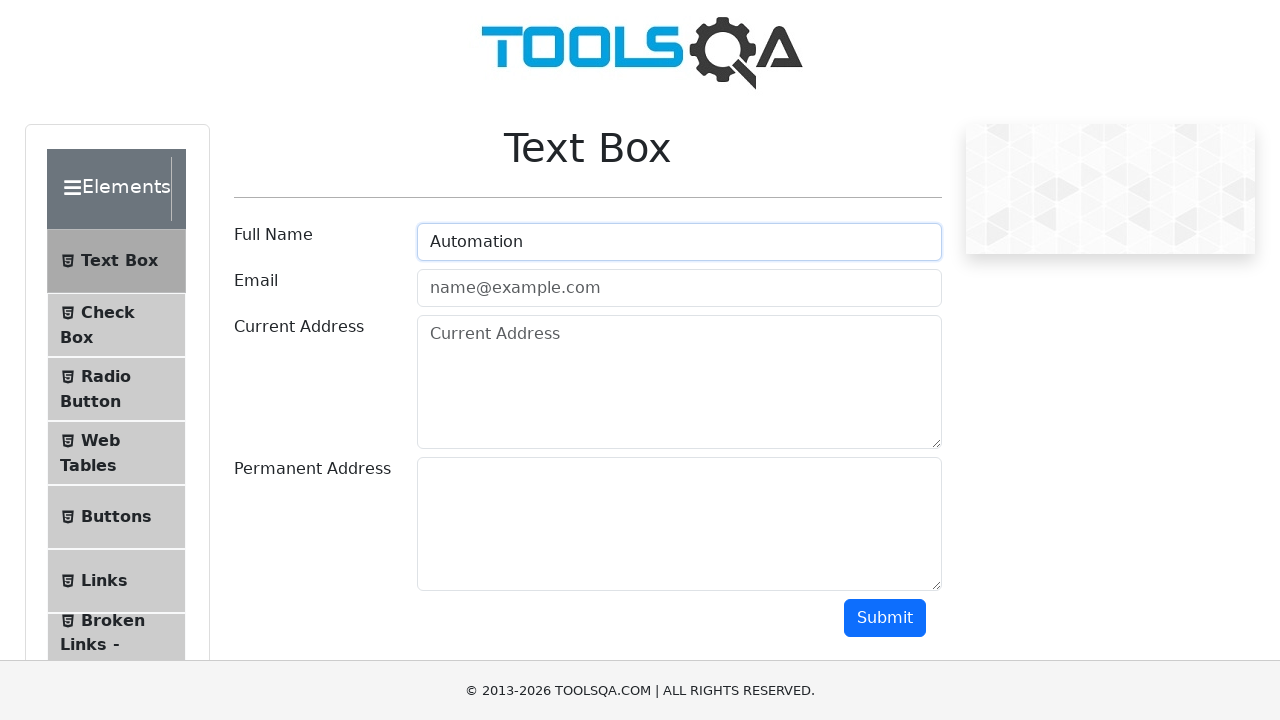

Filled Email field with 'Testing@gmail.com' on #userEmail
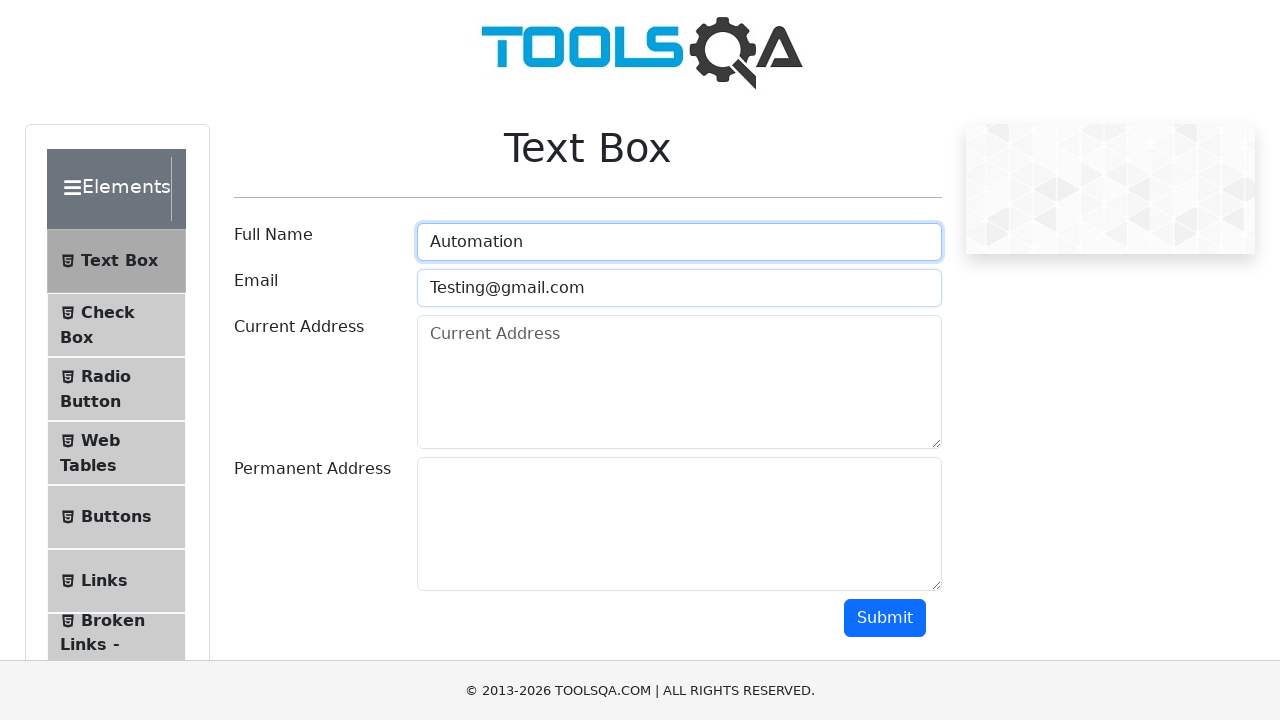

Filled Current Address field with 'Testing Current Address' on #currentAddress
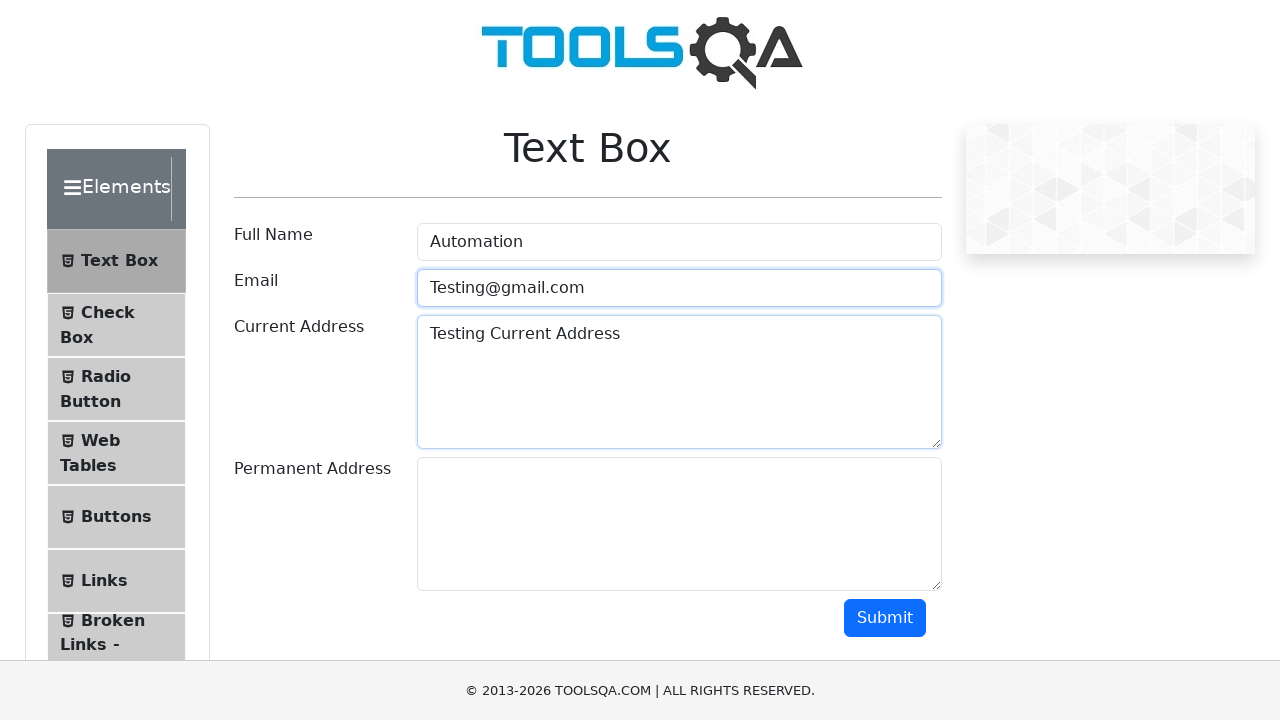

Filled Permanent Address field with 'Testing Permanent Address' on #permanentAddress
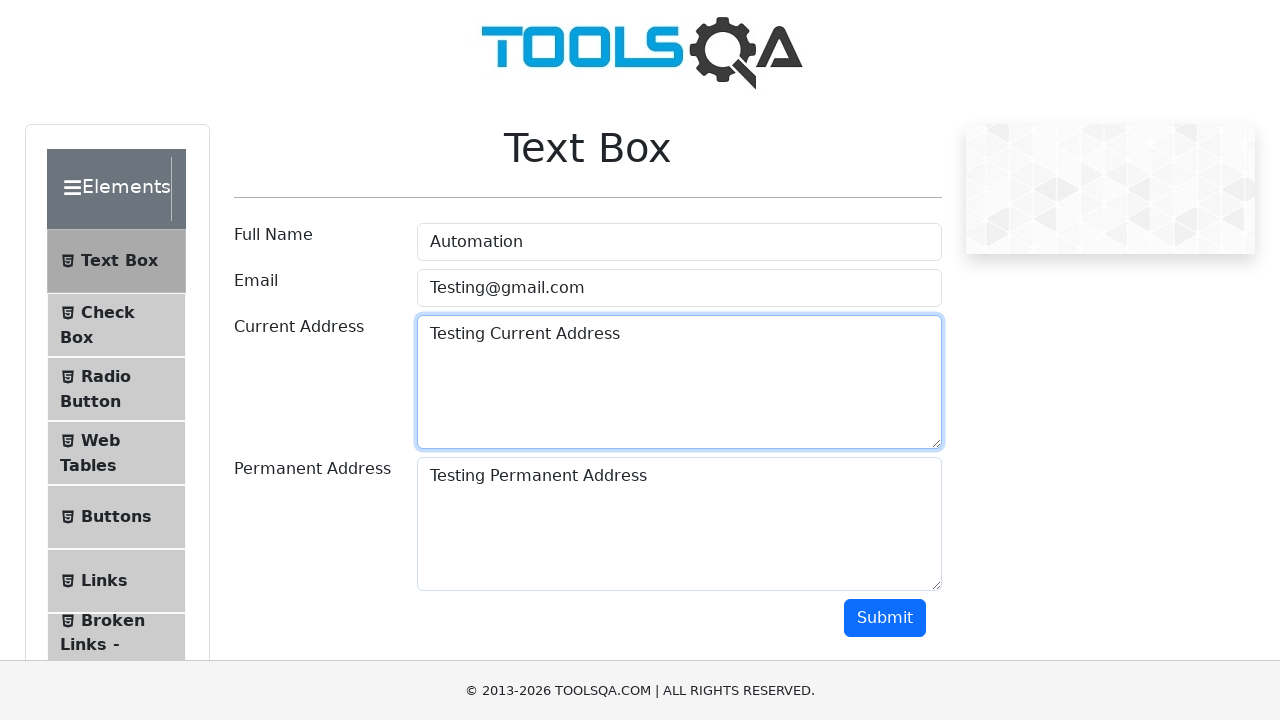

Scrolled to make submit button visible
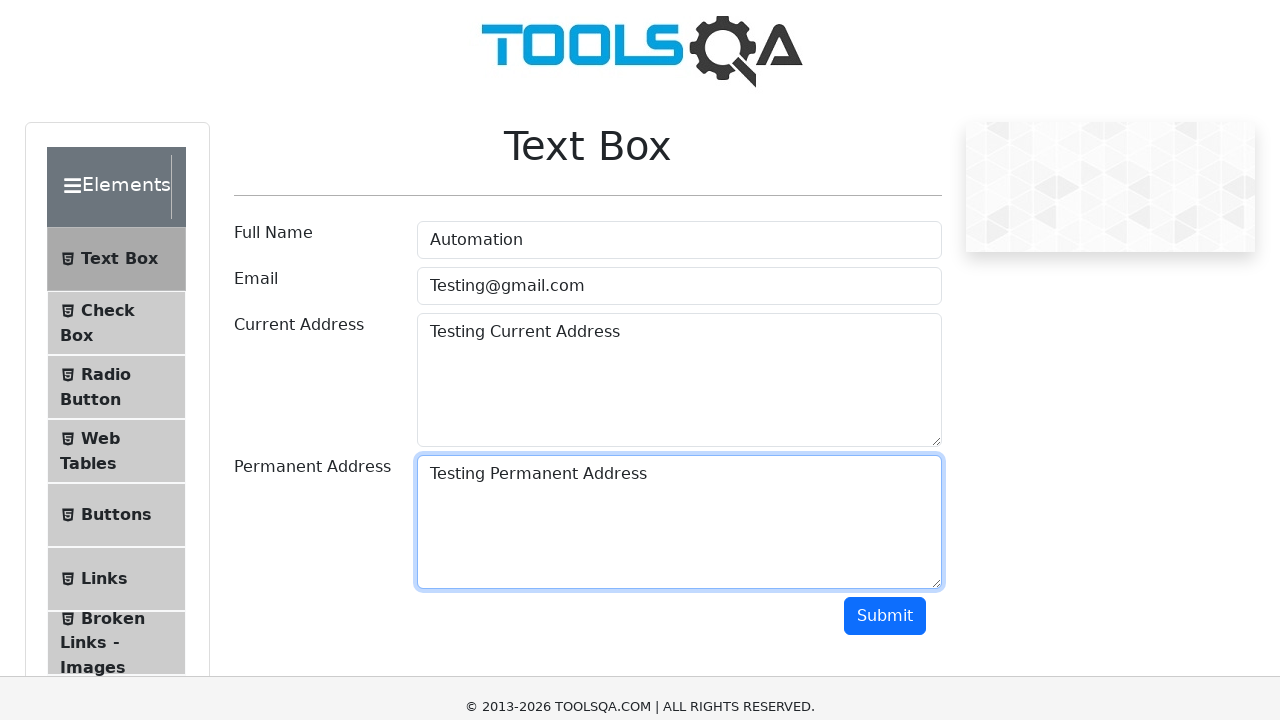

Clicked submit button to submit the form at (885, 19) on #submit
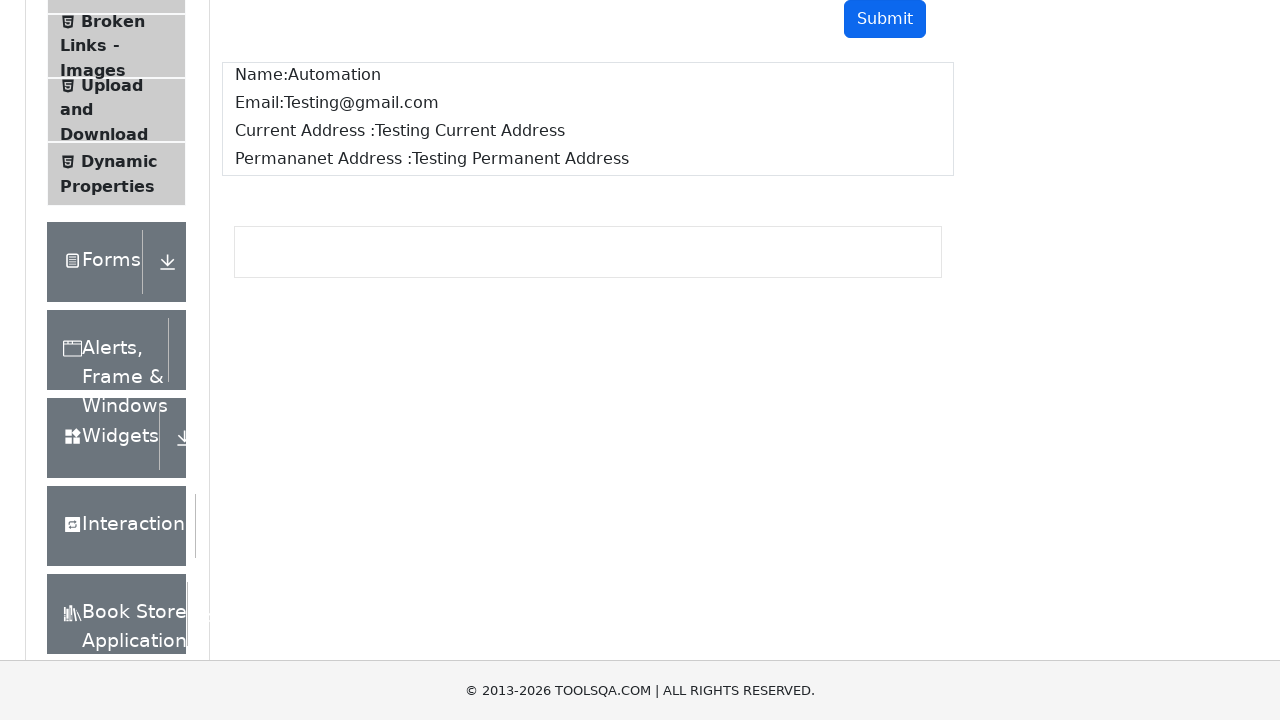

Form results displayed with name field visible
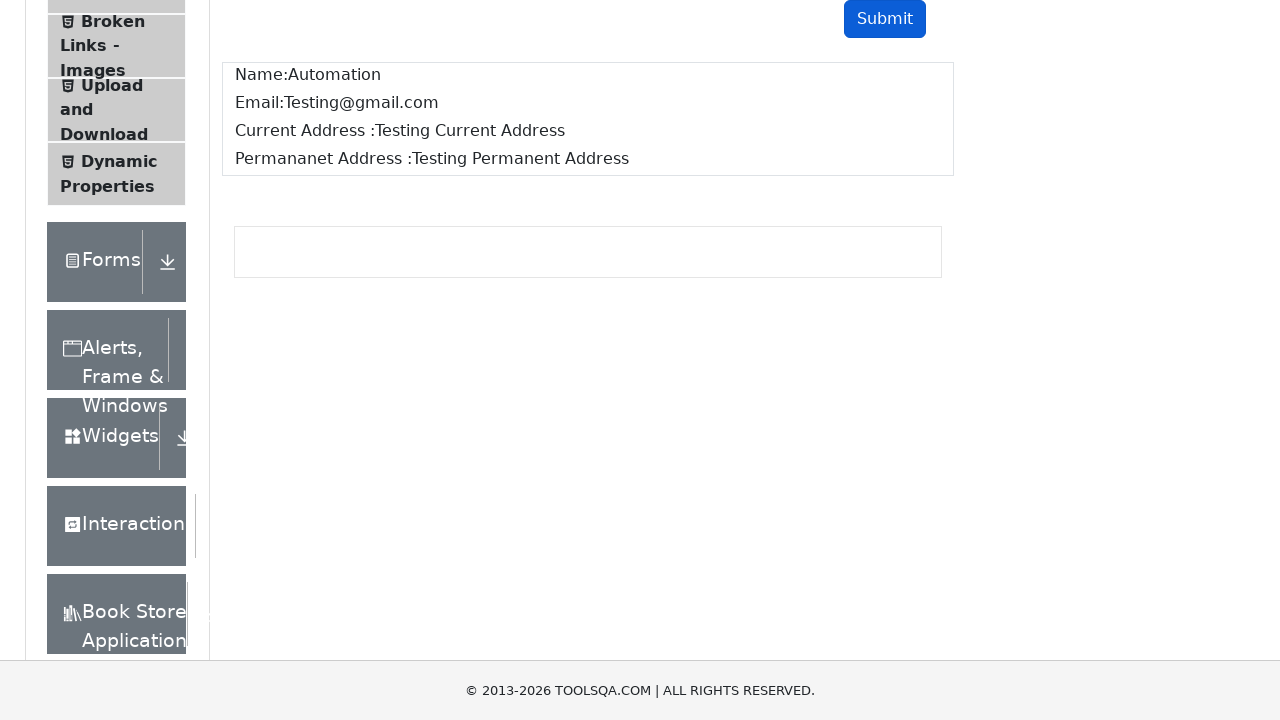

Verified that submitted name contains 'Automation'
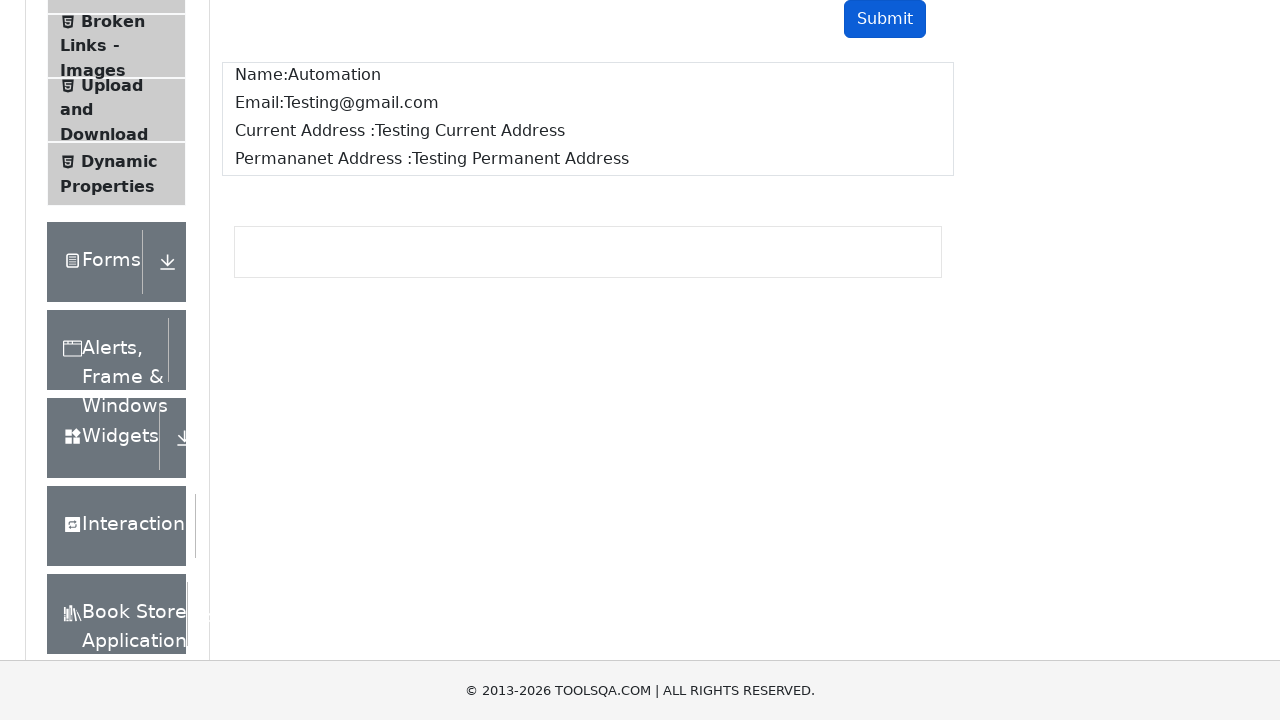

Verified that submitted email contains 'Testing'
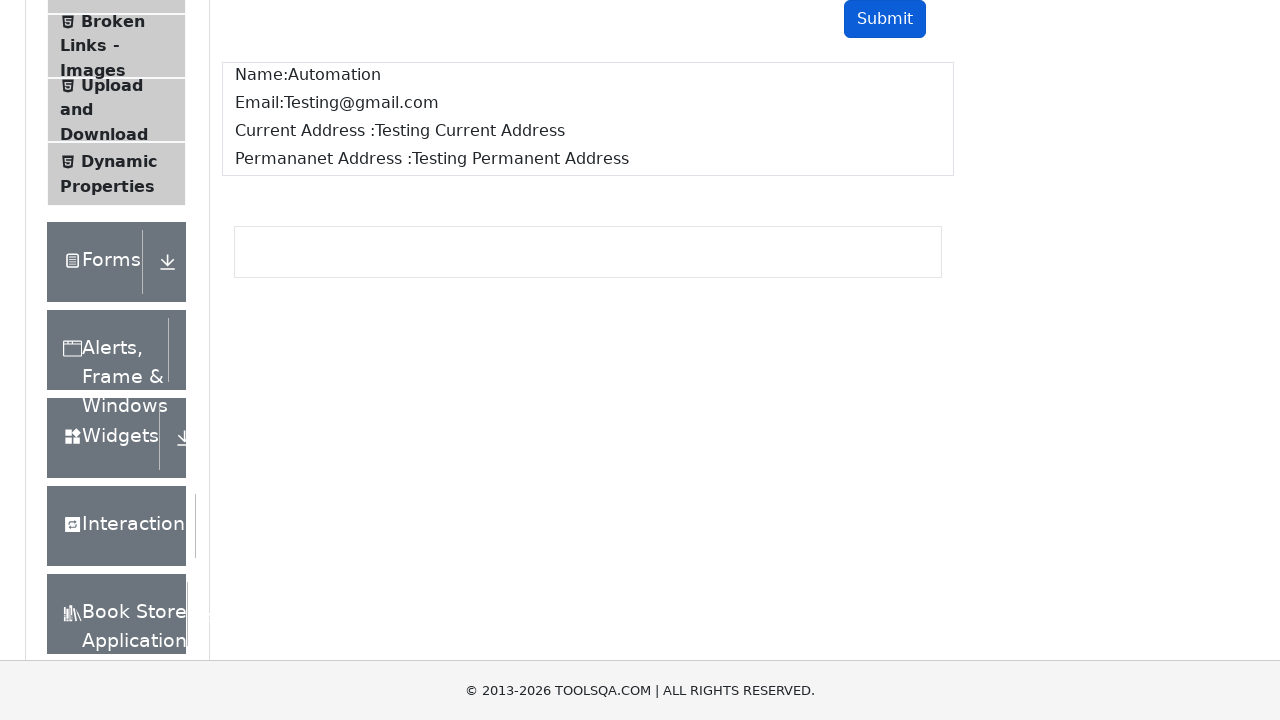

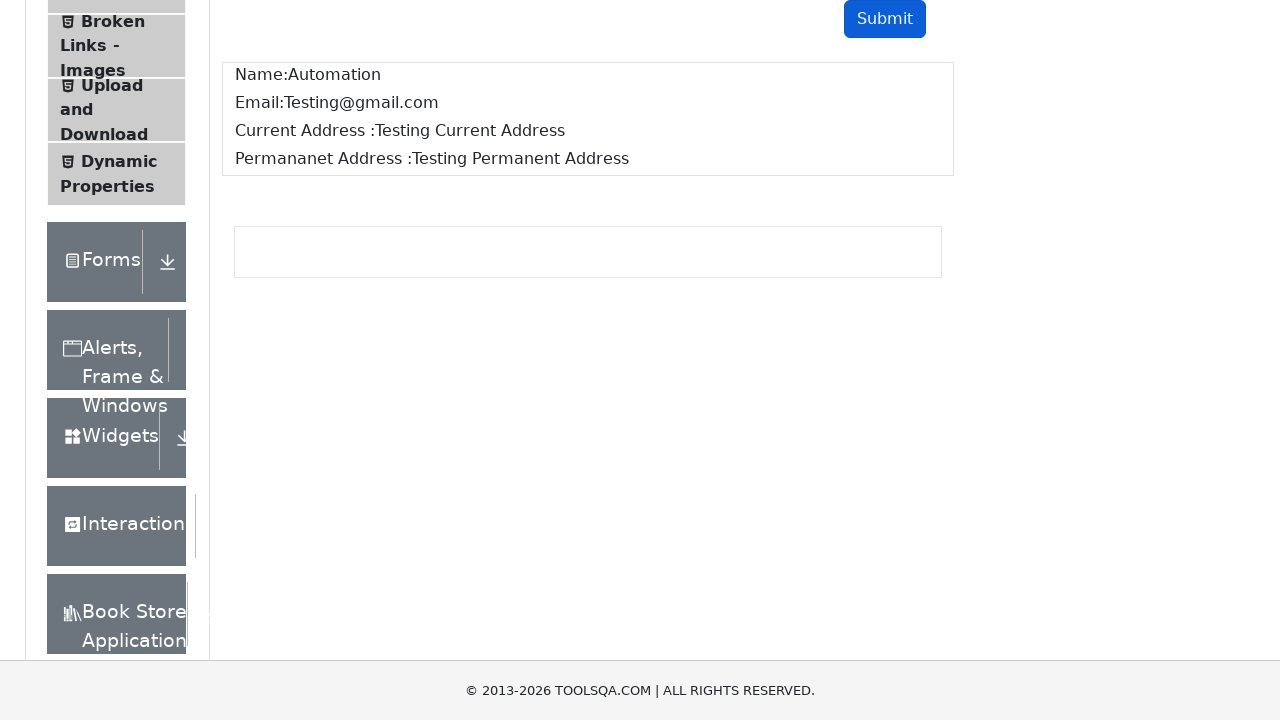